Tests navigation to A/B Testing page on the-internet.herokuapp.com by clicking the link and verifying the page header

Starting URL: https://the-internet.herokuapp.com

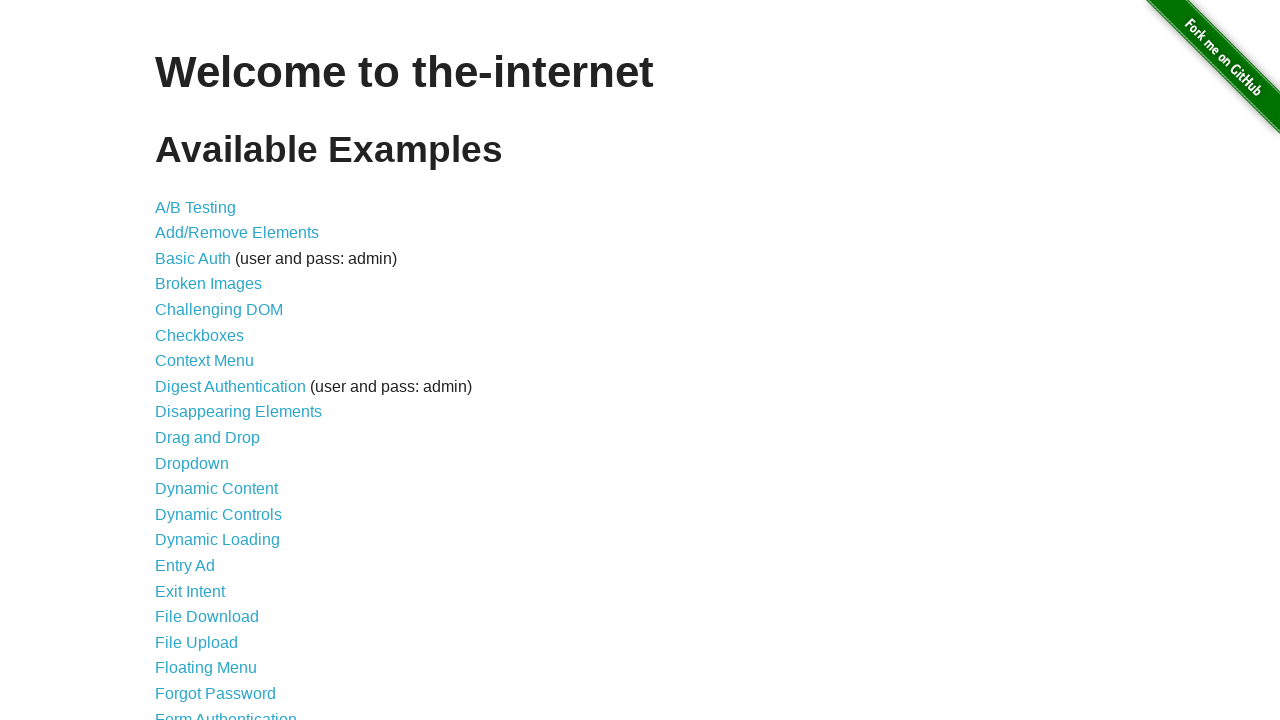

Located main heading element
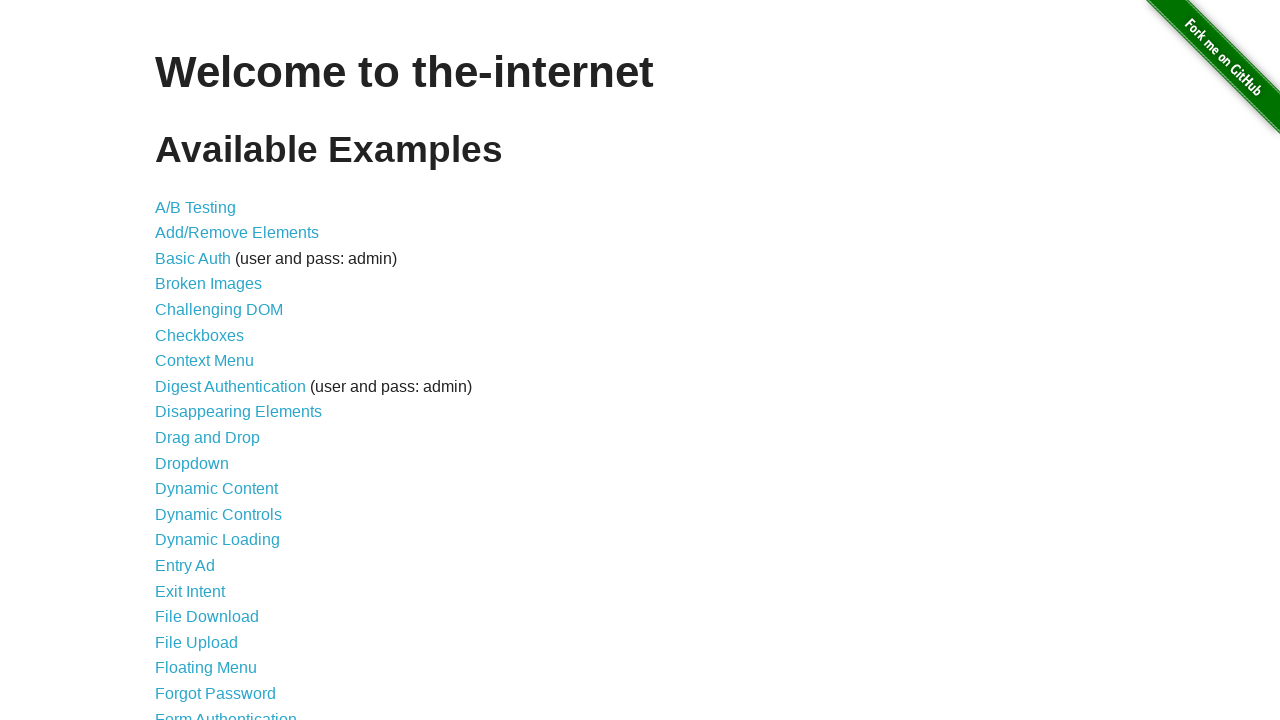

Verified main heading text is 'Welcome to the-internet'
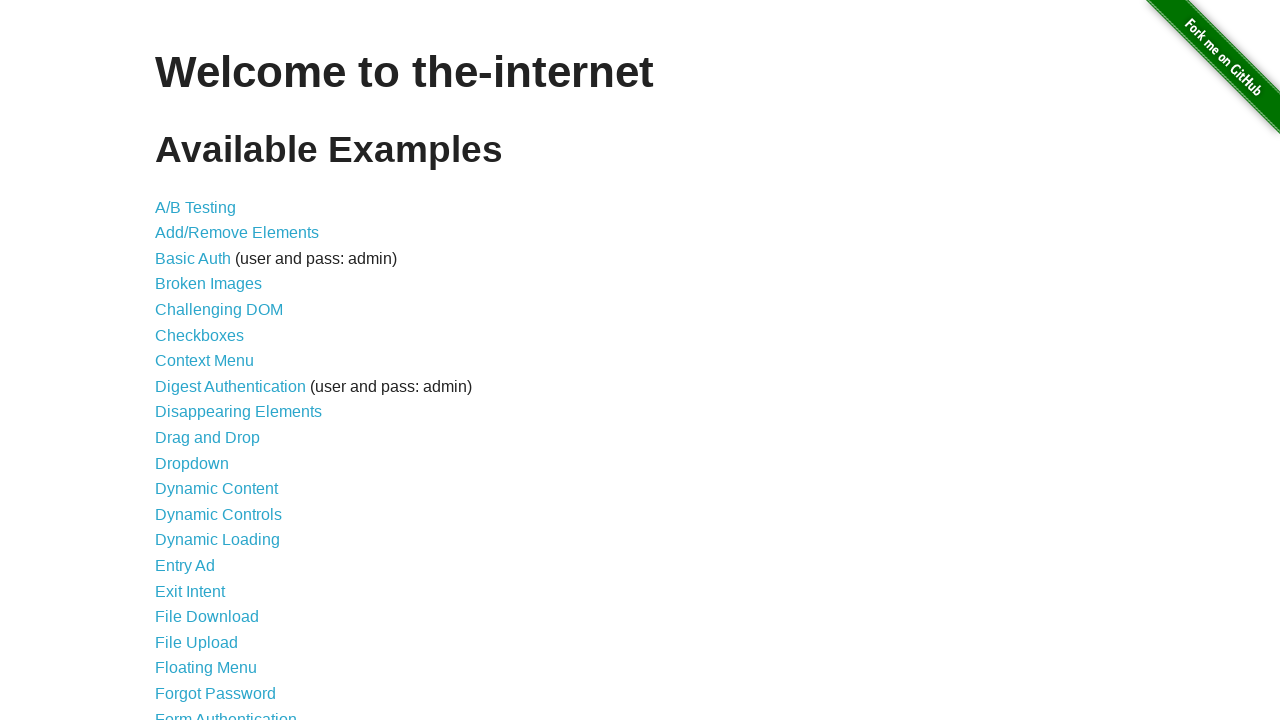

Clicked on A/B Testing link at (196, 207) on xpath=//a[contains(text(), 'A/B Testing') or contains(., 'A/B Testing')]
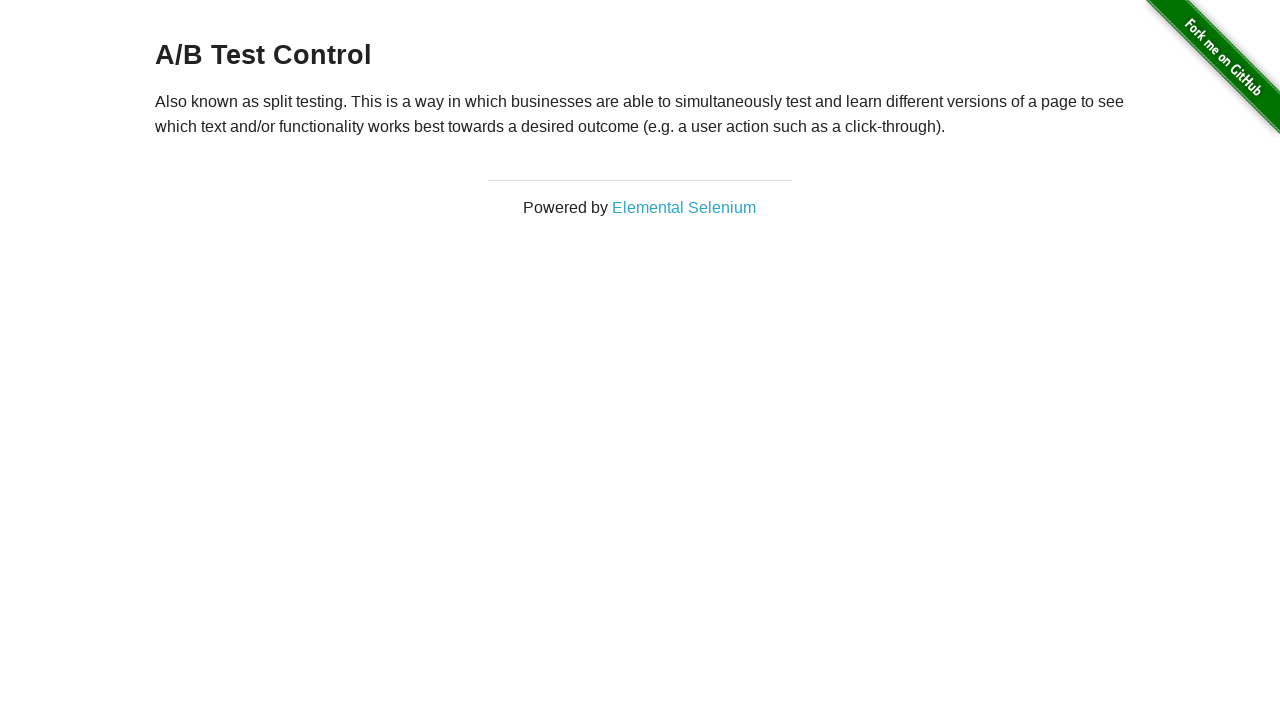

A/B Test Control header appeared and was located
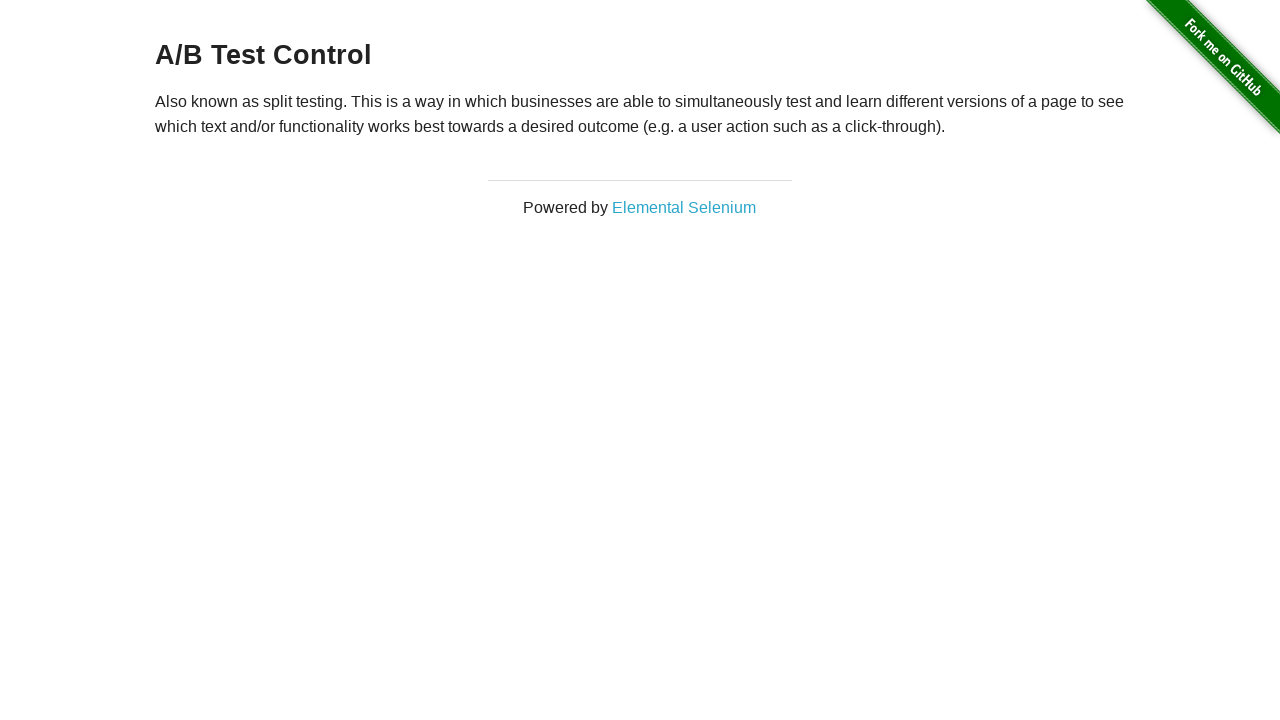

Verified A/B Test Control header text matches expected value
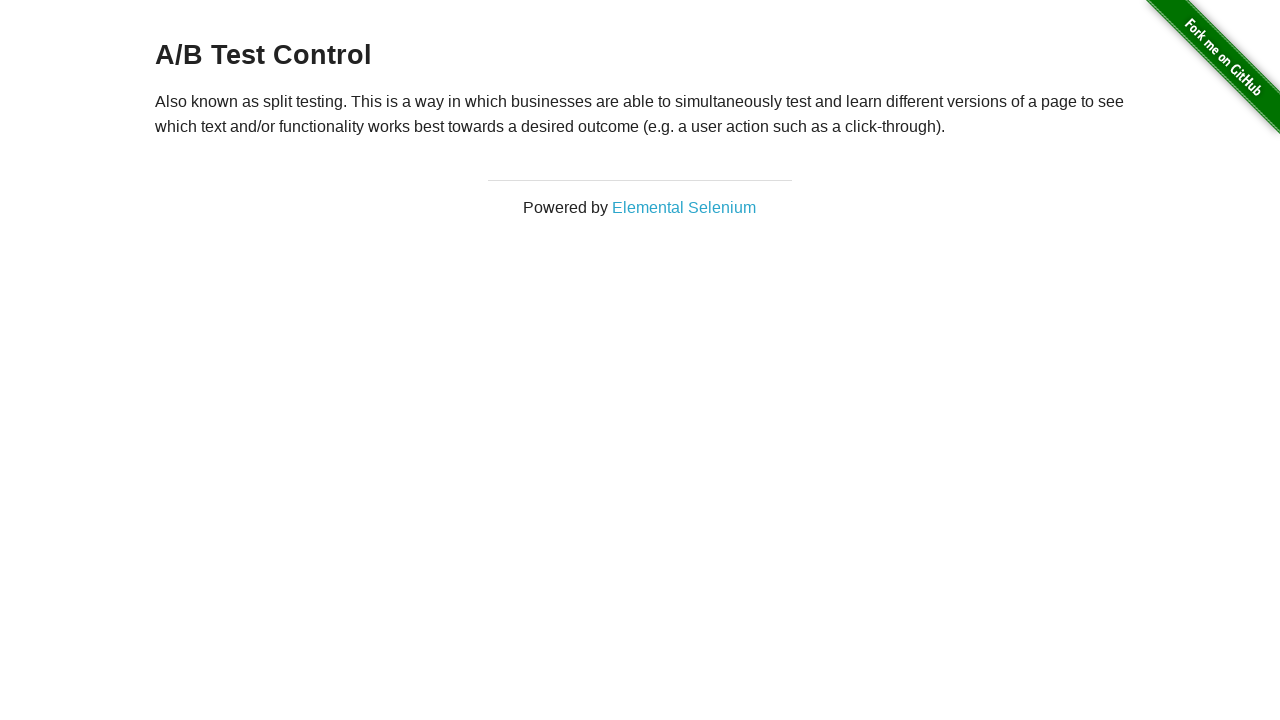

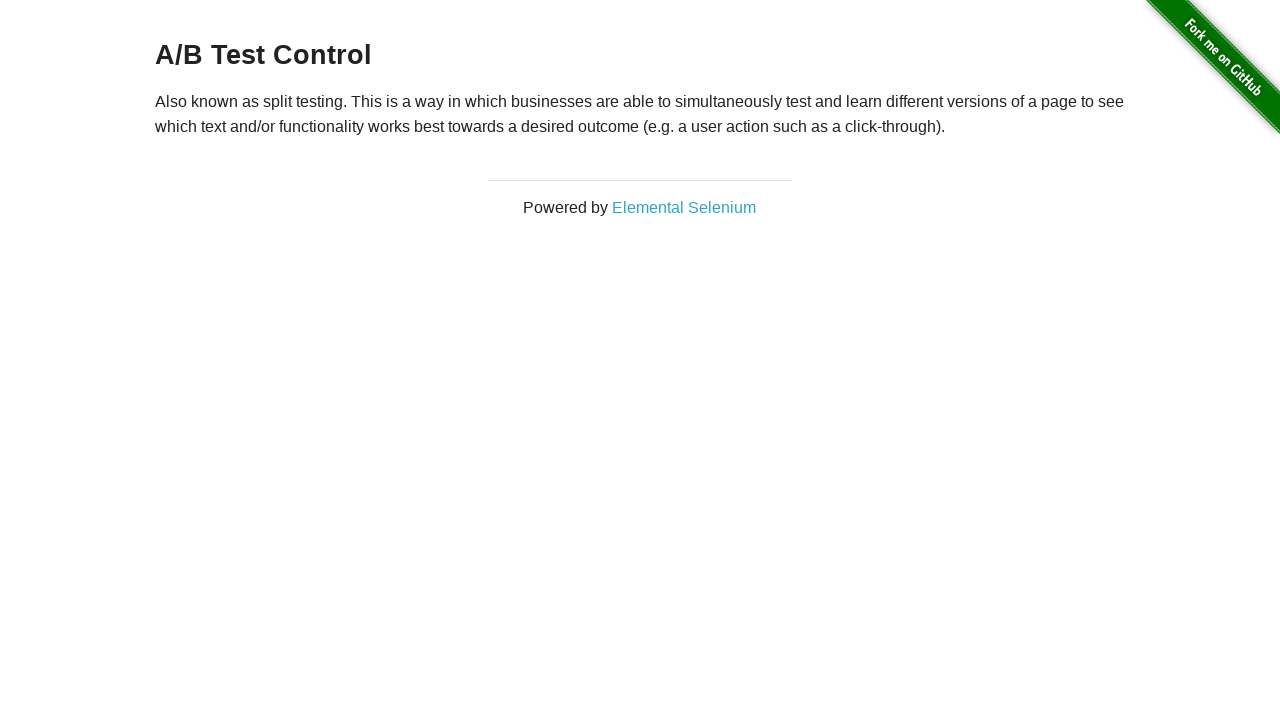